Navigates to the Selenium HQ website and verifies the page loads by checking the title

Starting URL: https://www.seleniumhq.org/

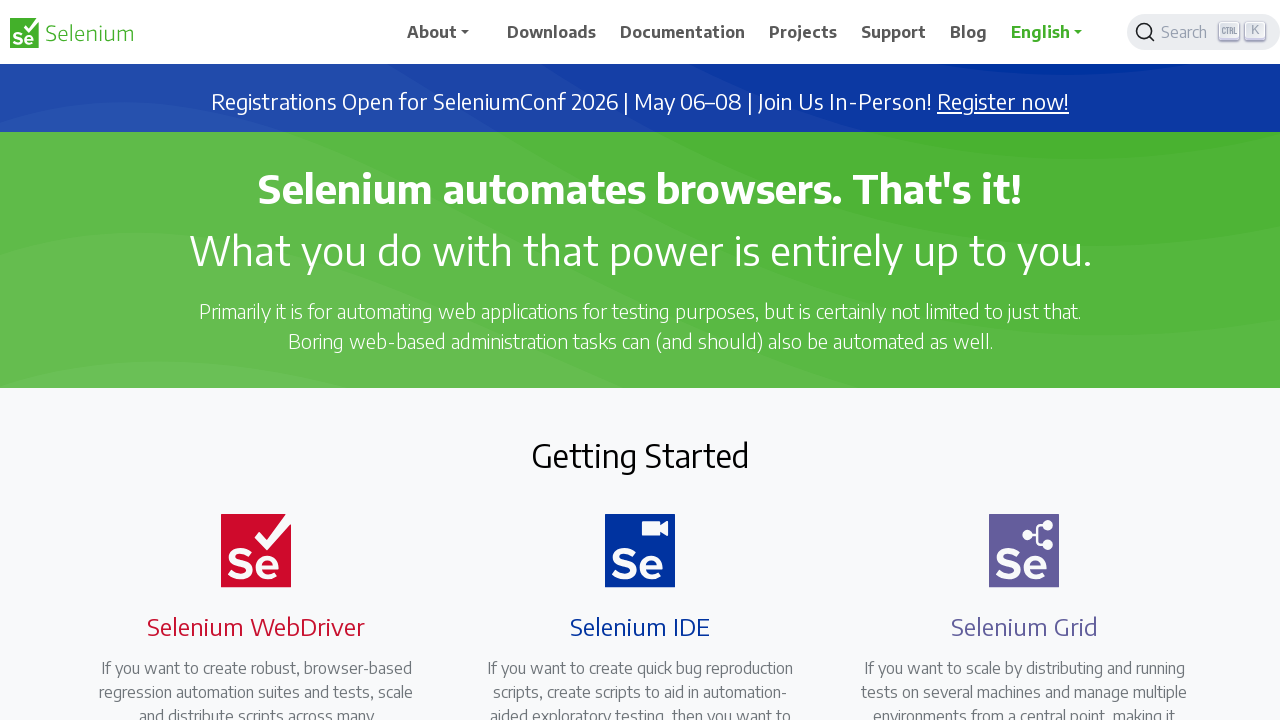

Navigated to Selenium HQ website
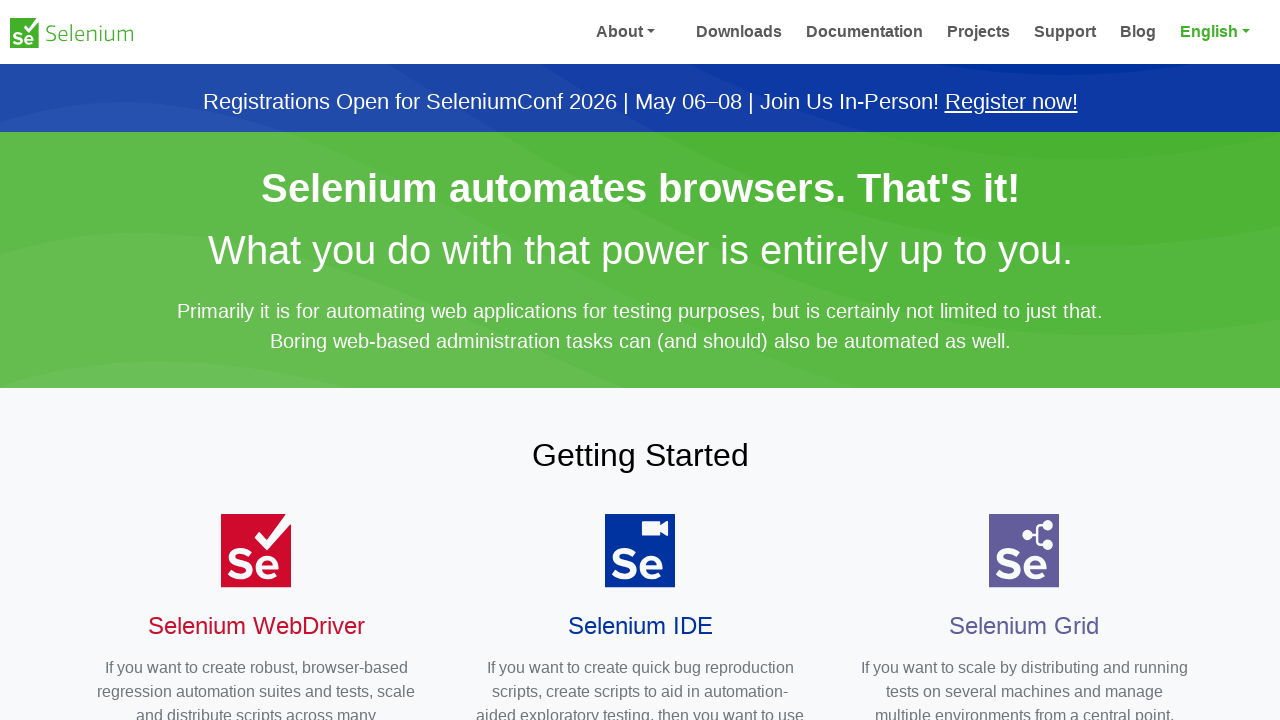

Page DOM content loaded
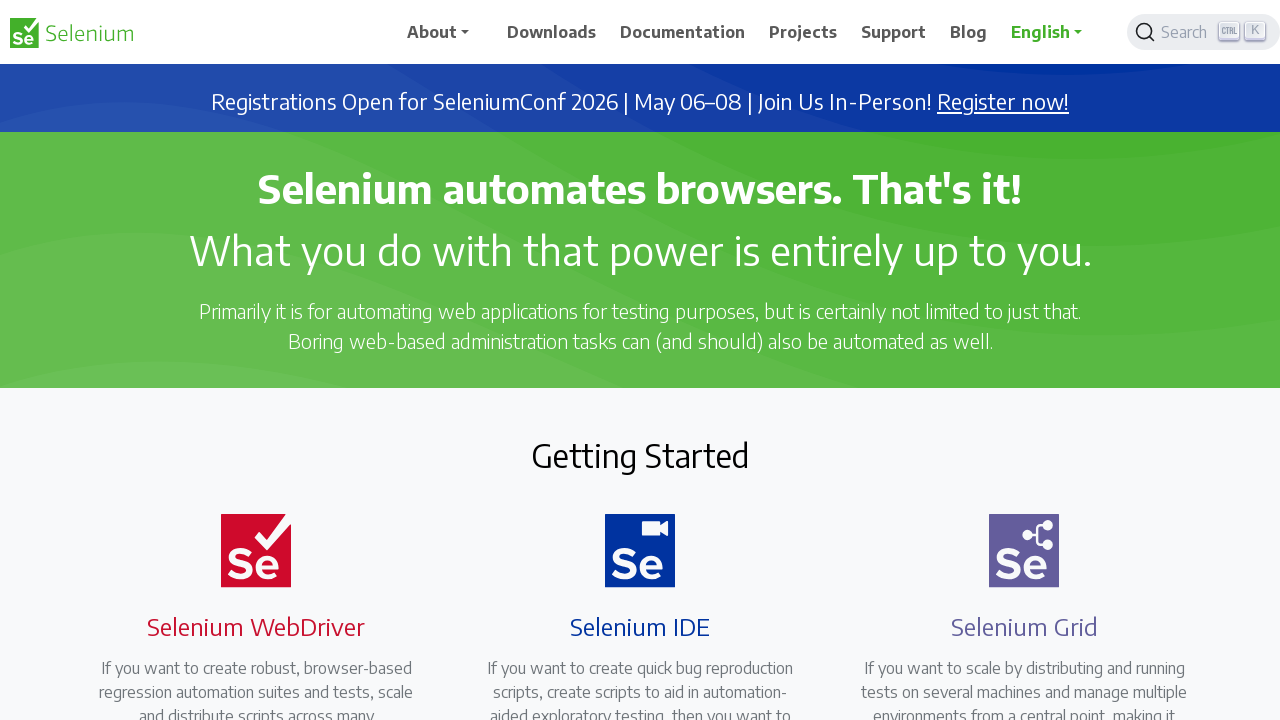

Retrieved page title: 'Selenium'
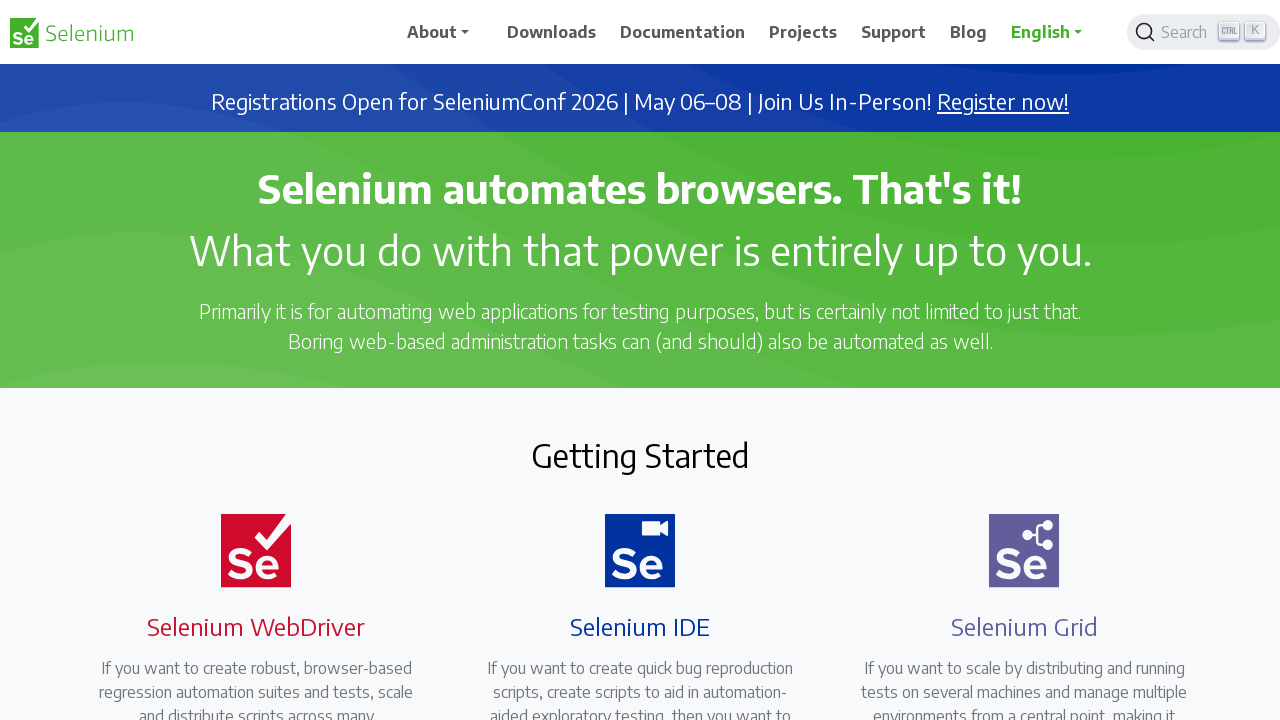

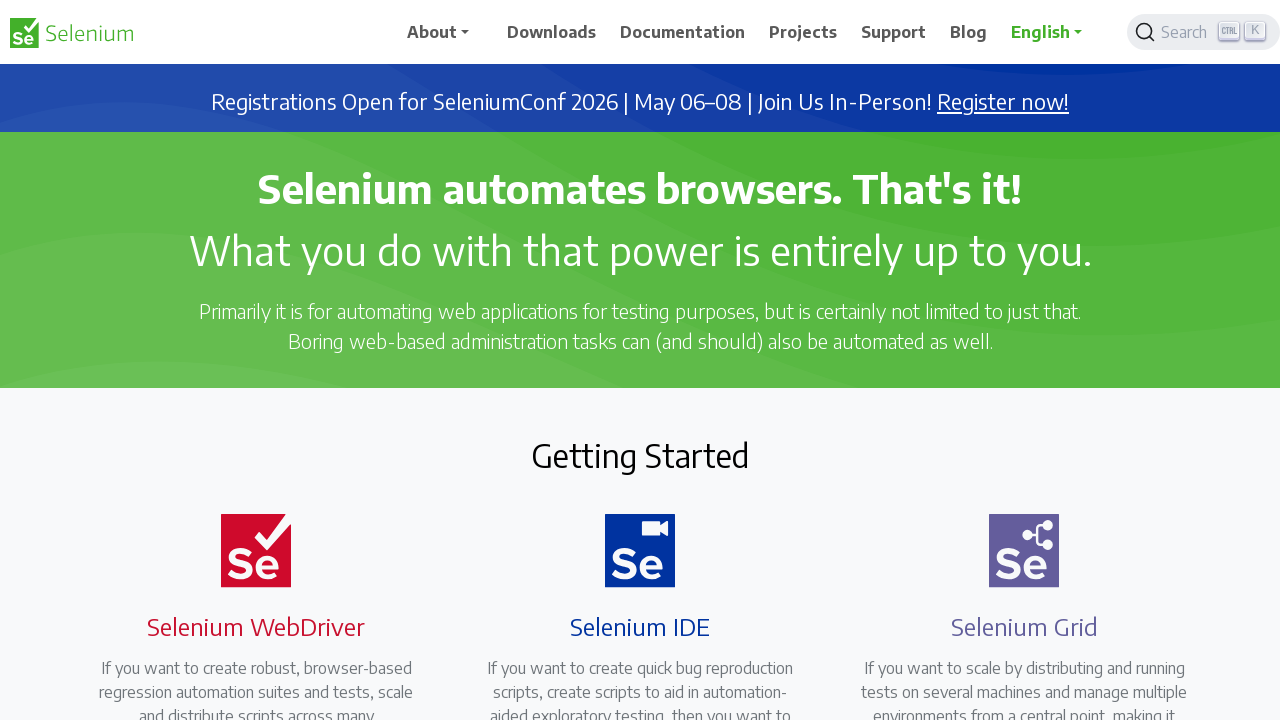